Tests that the Idade field handles a negative number

Starting URL: https://tc-1-final-parte1.vercel.app/

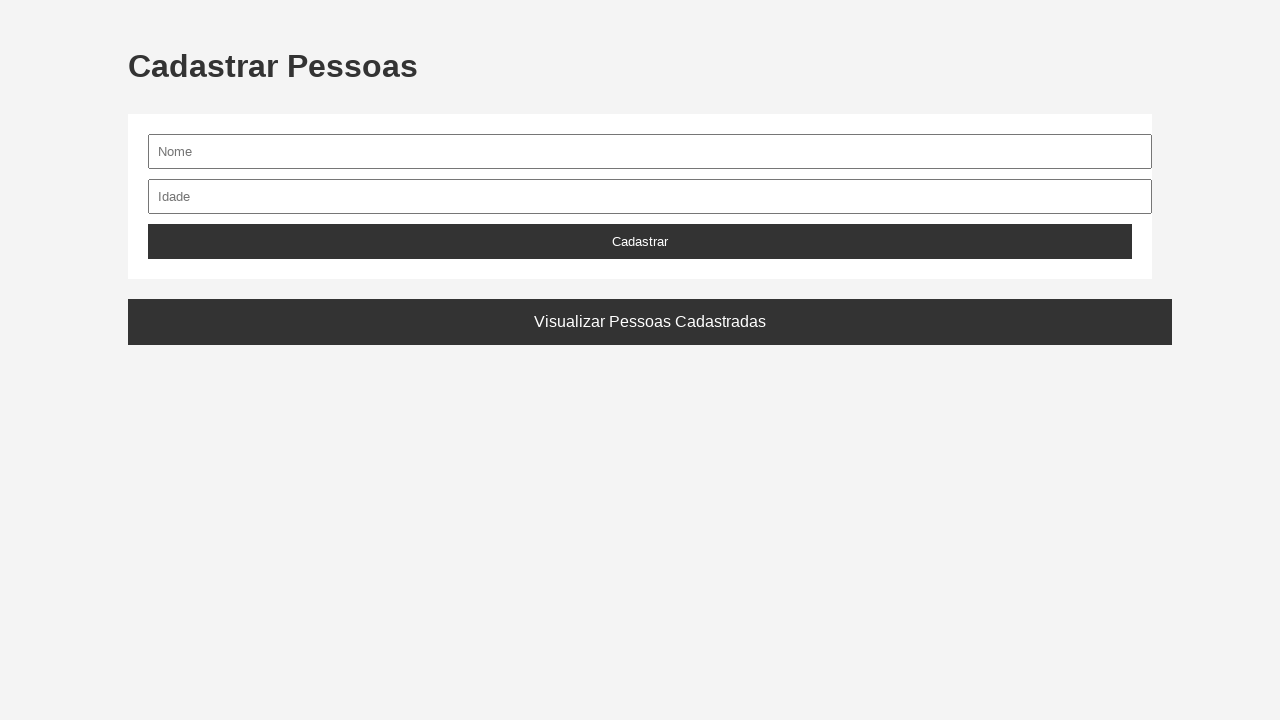

Navigated to the test application
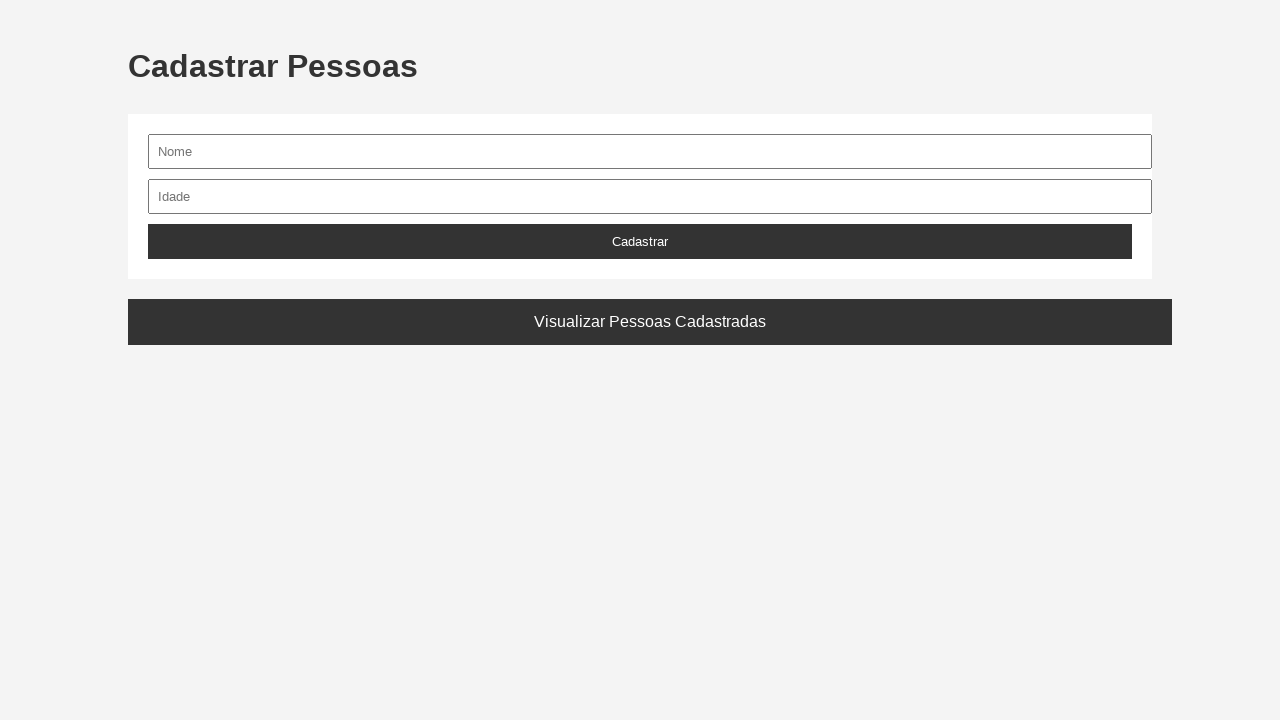

Idade input field is visible
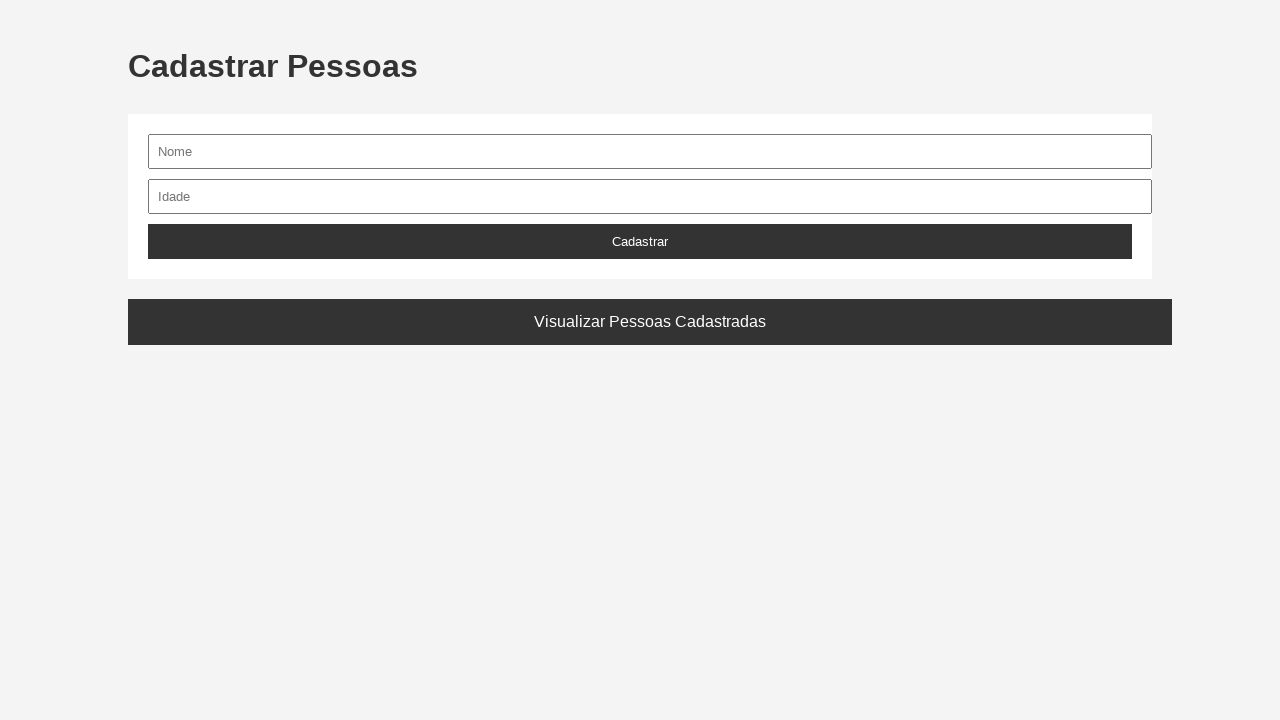

Filled Idade field with negative number -1 on input[name='idade'], input#idade, input[type='number']
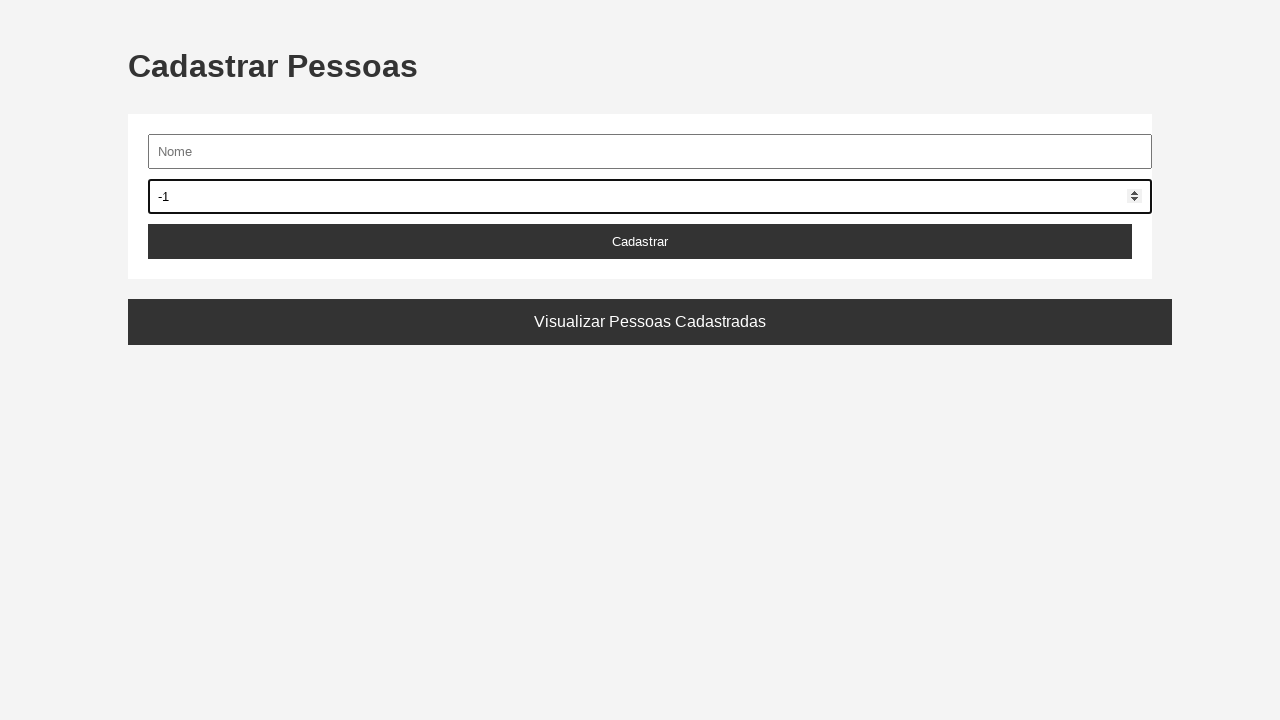

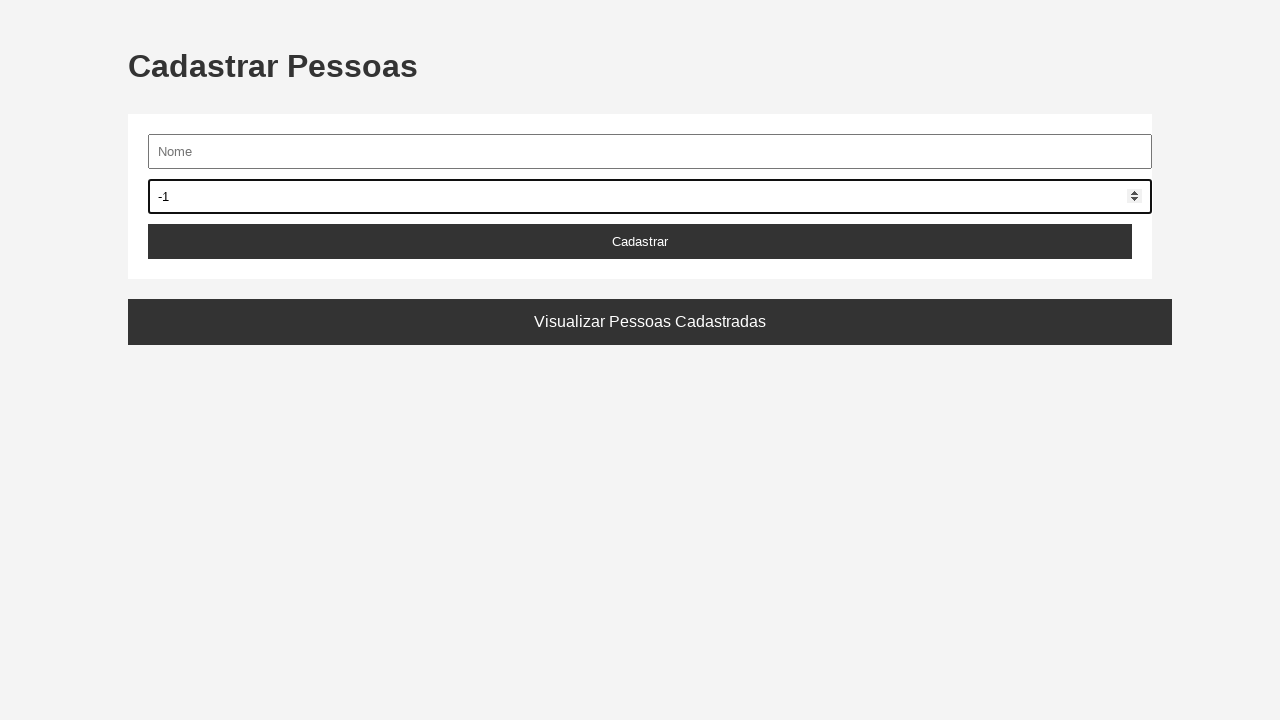